Tests the MSA (Multiple Sequence Alignment) tool submission workflow by entering protein sequences into the form, submitting the job, and navigating to the FASTA results tab.

Starting URL: https://toolkit.tuebingen.mpg.de/tools/msaprobs

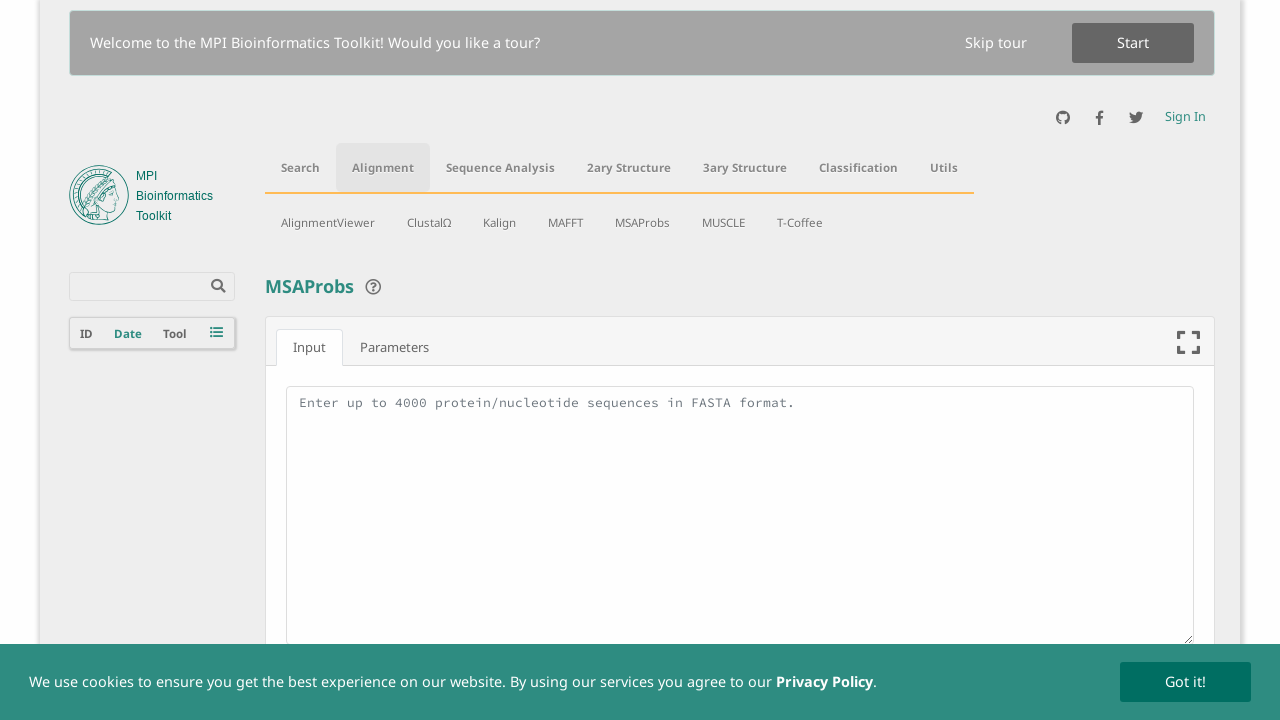

Textarea element loaded on MSAalignment tool page
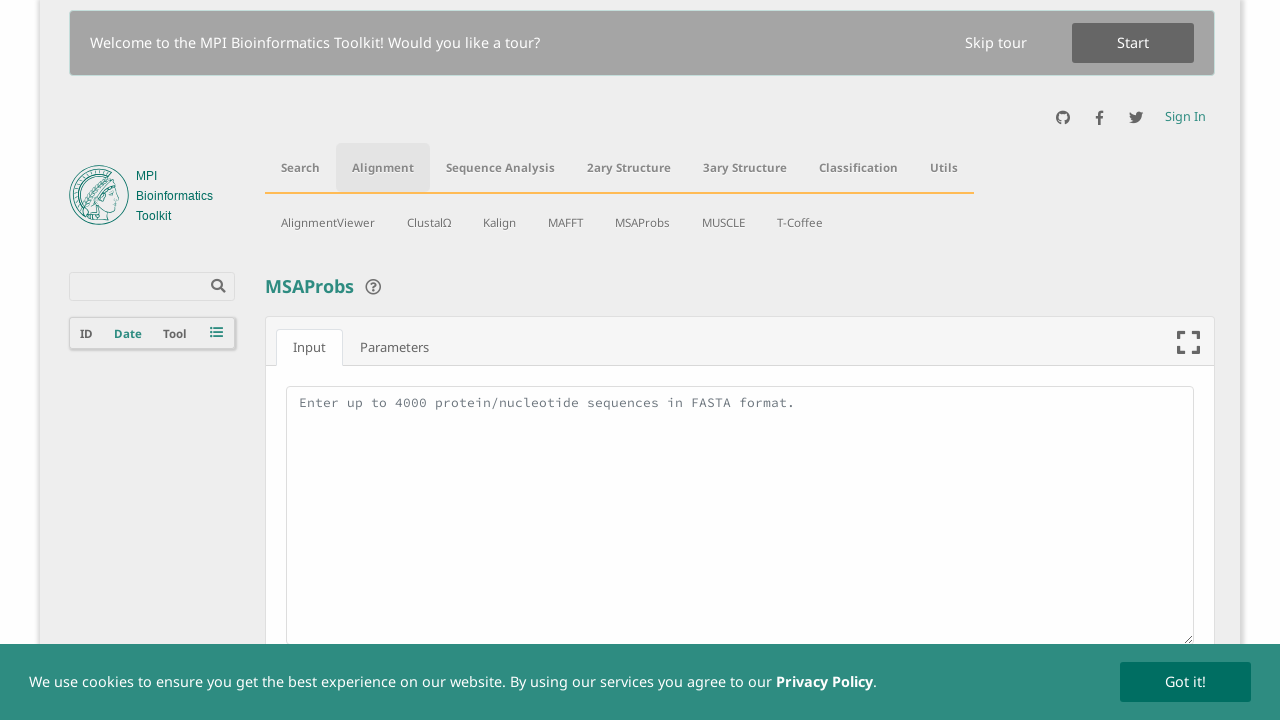

Filled textarea with three protein sequences in FASTA format on textarea
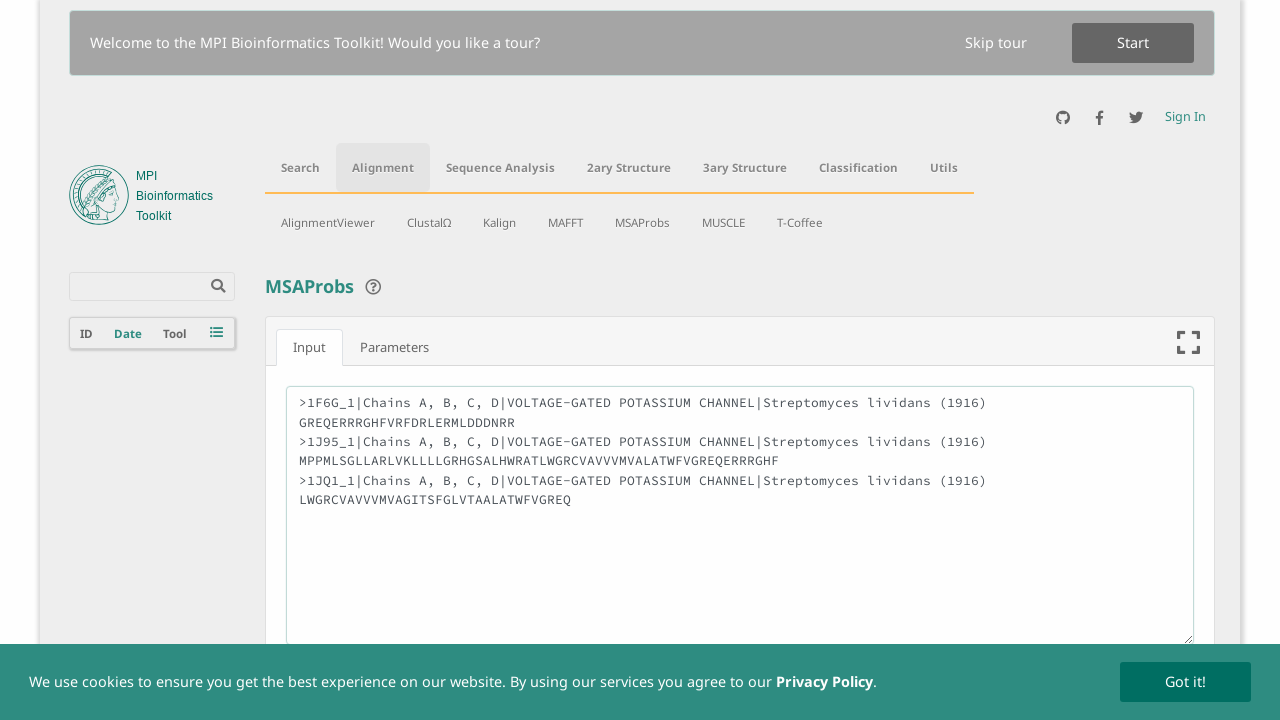

Scrolled down the page to reveal submit button
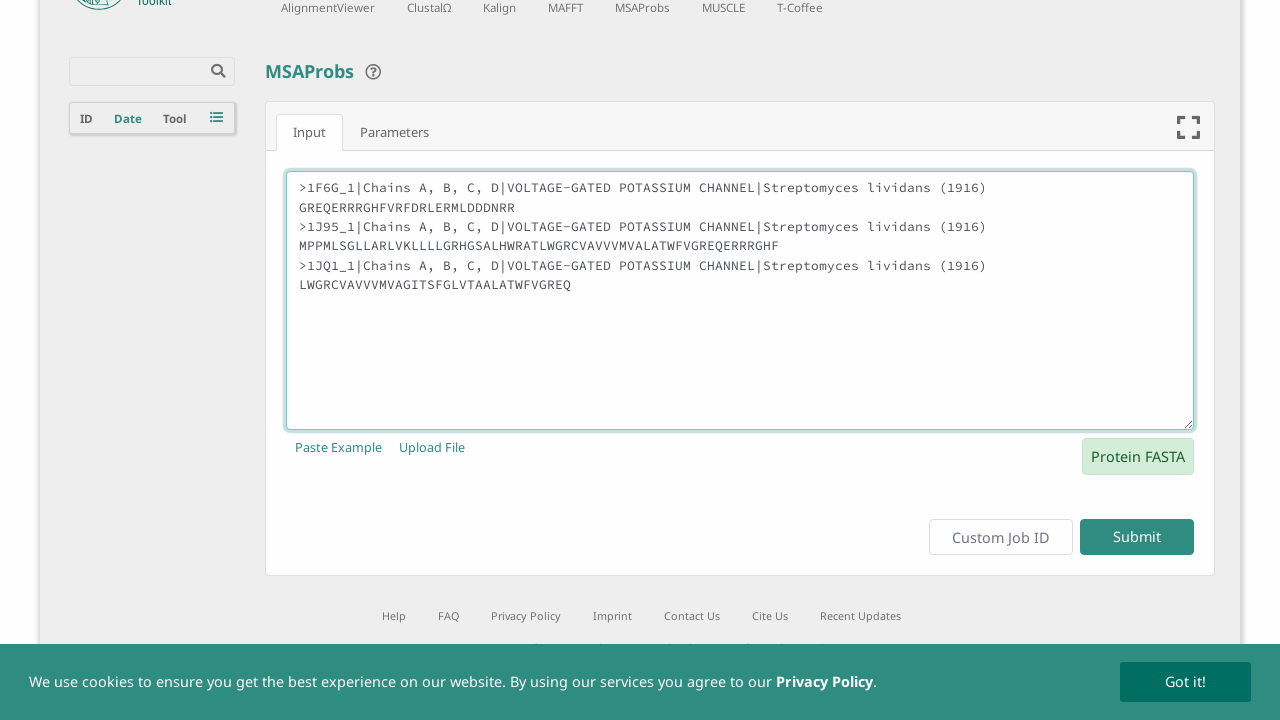

Waited 1 second for scroll animation to complete
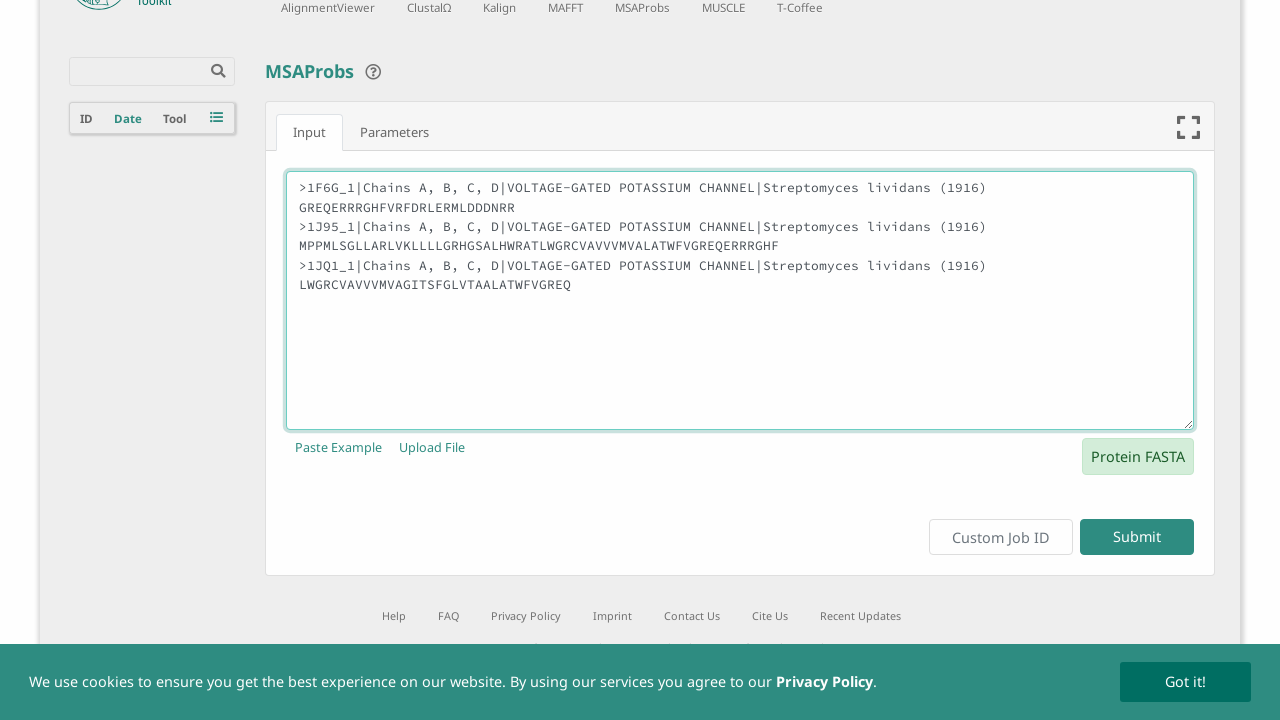

Clicked Submit button to process MSA job at (1137, 537) on button:has-text('Submit')
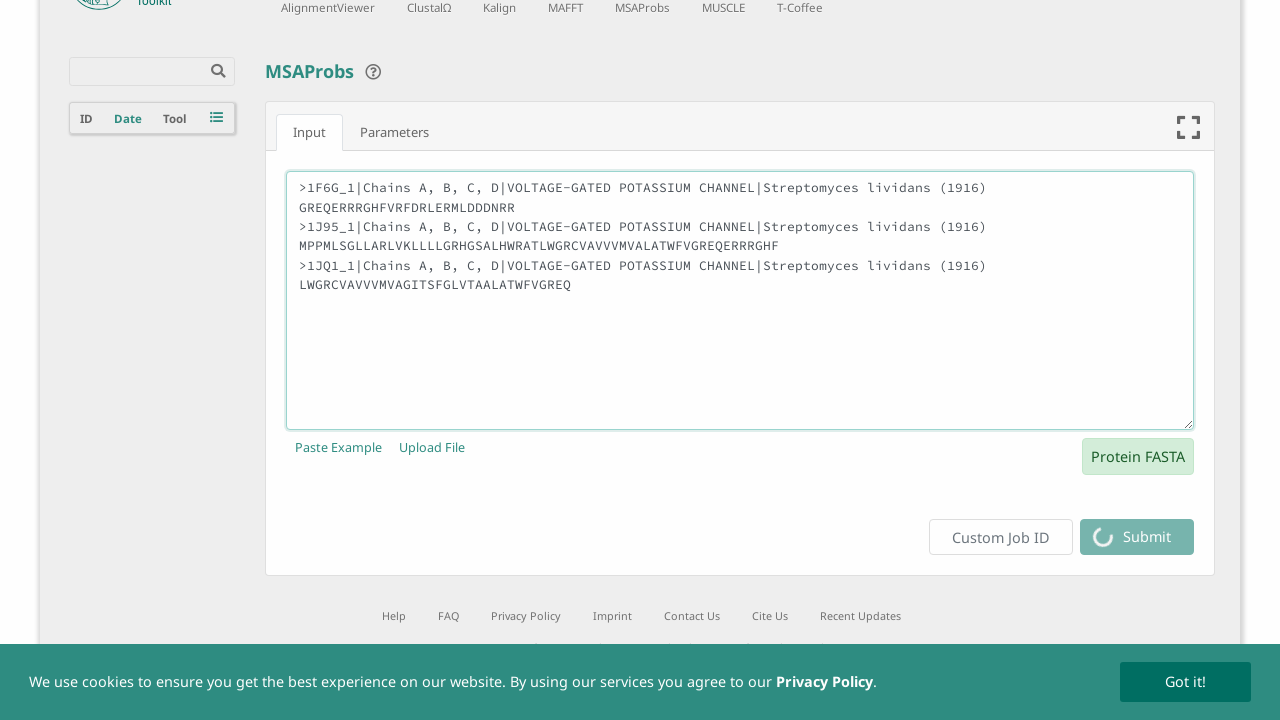

Waited 3 seconds for job processing page to load
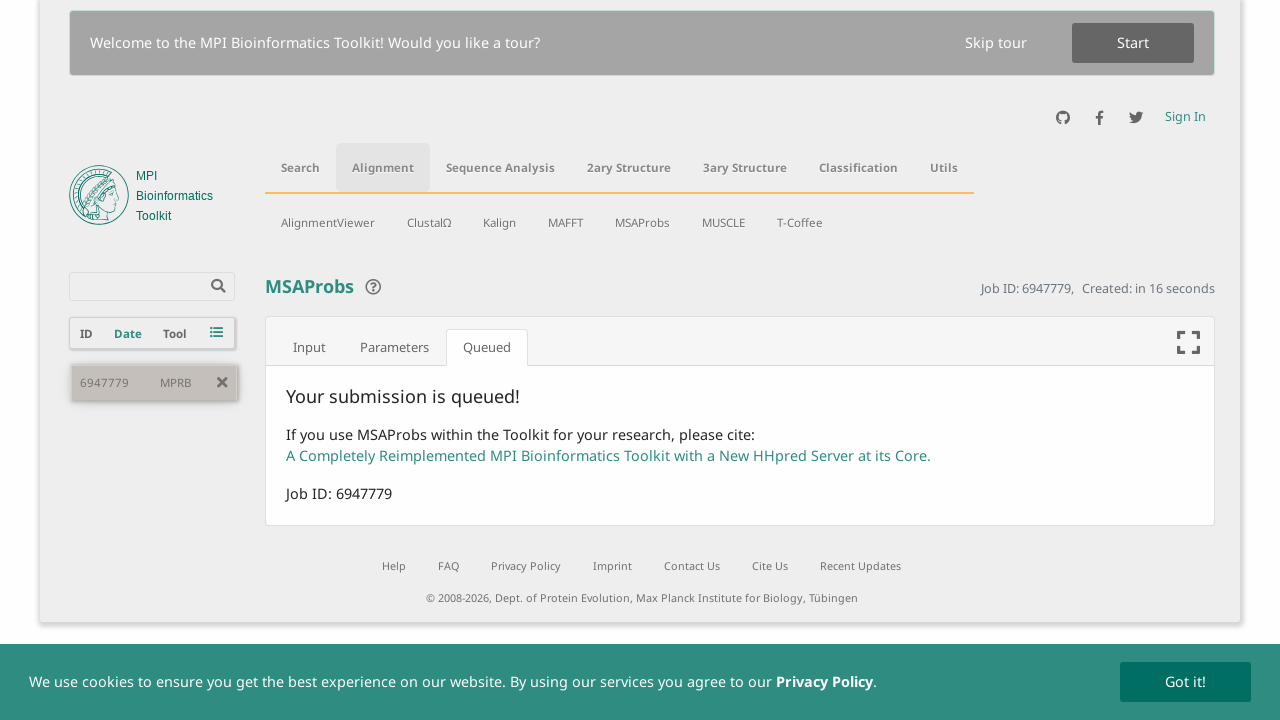

FASTA results tab appeared after MSA job completed (waited up to 120 seconds)
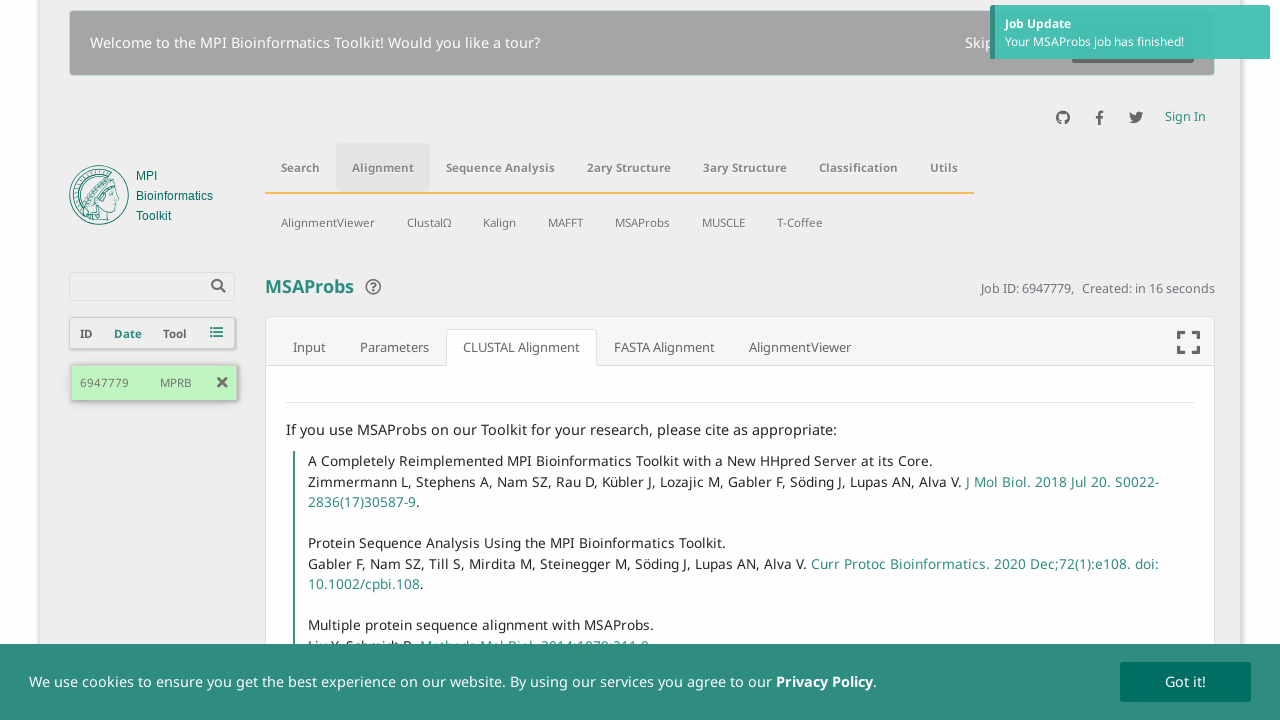

Clicked on FASTA tab to view alignment results at (664, 347) on a:has-text('FASTA')
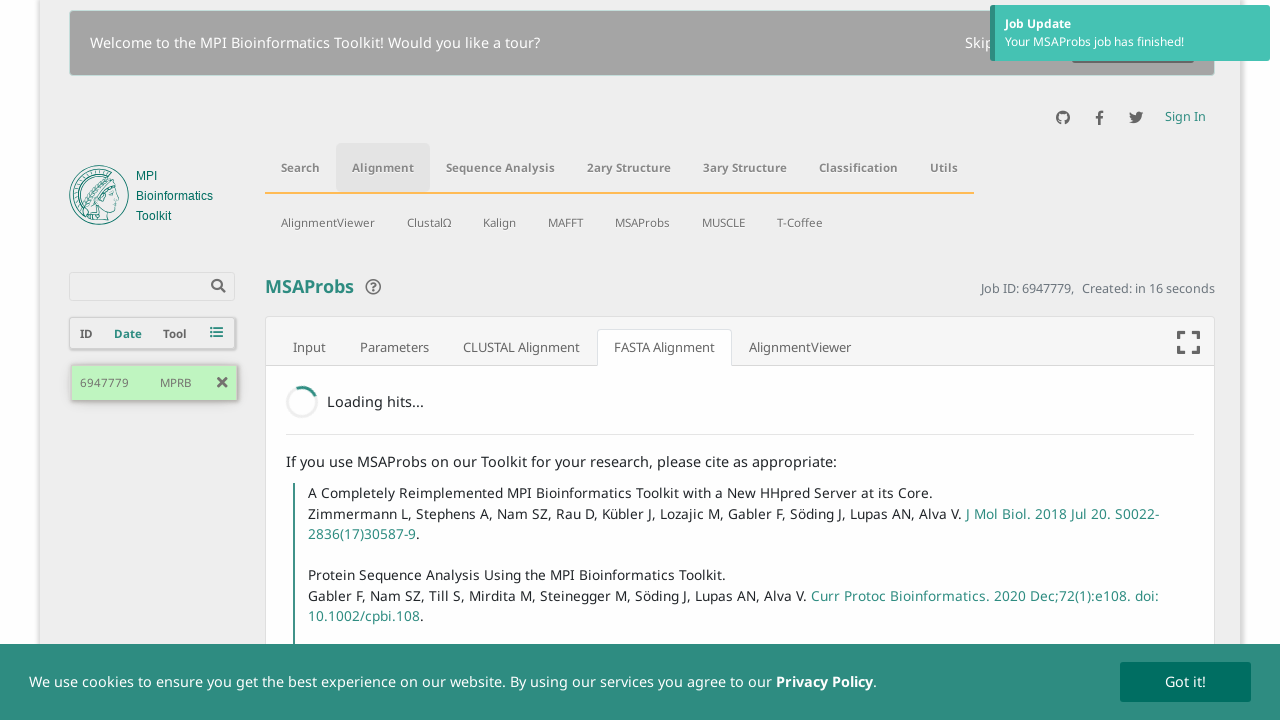

Waited 2 seconds for FASTA results to display
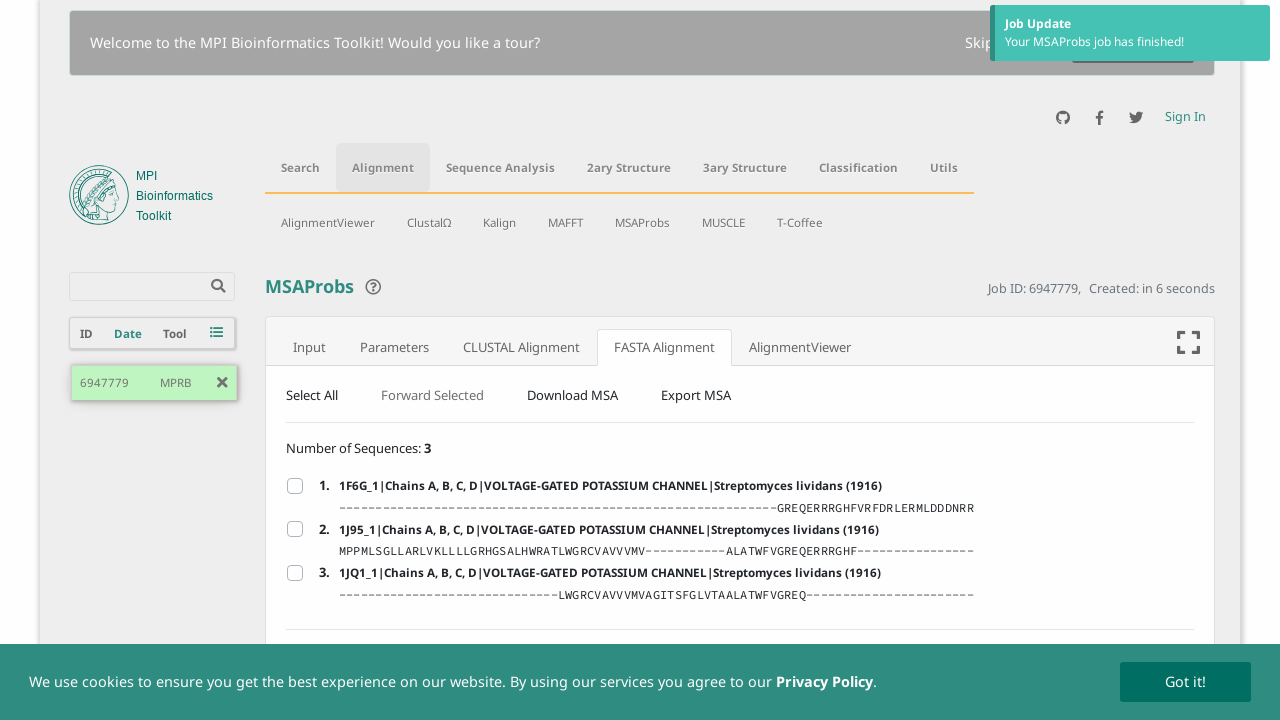

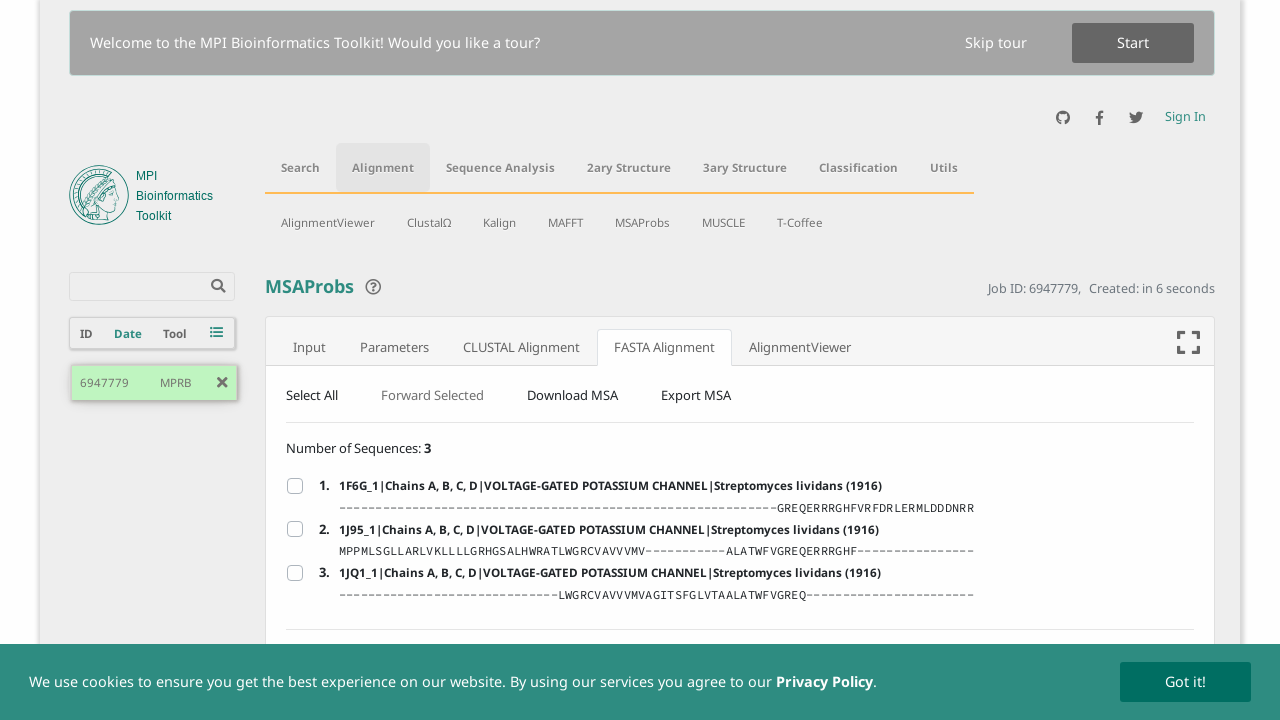